Tests JavaScript alert functionality by clicking an alert button, handling the browser alert dialog, and verifying the alert text contains the expected message.

Starting URL: https://rahulshettyacademy.com/AutomationPractice/

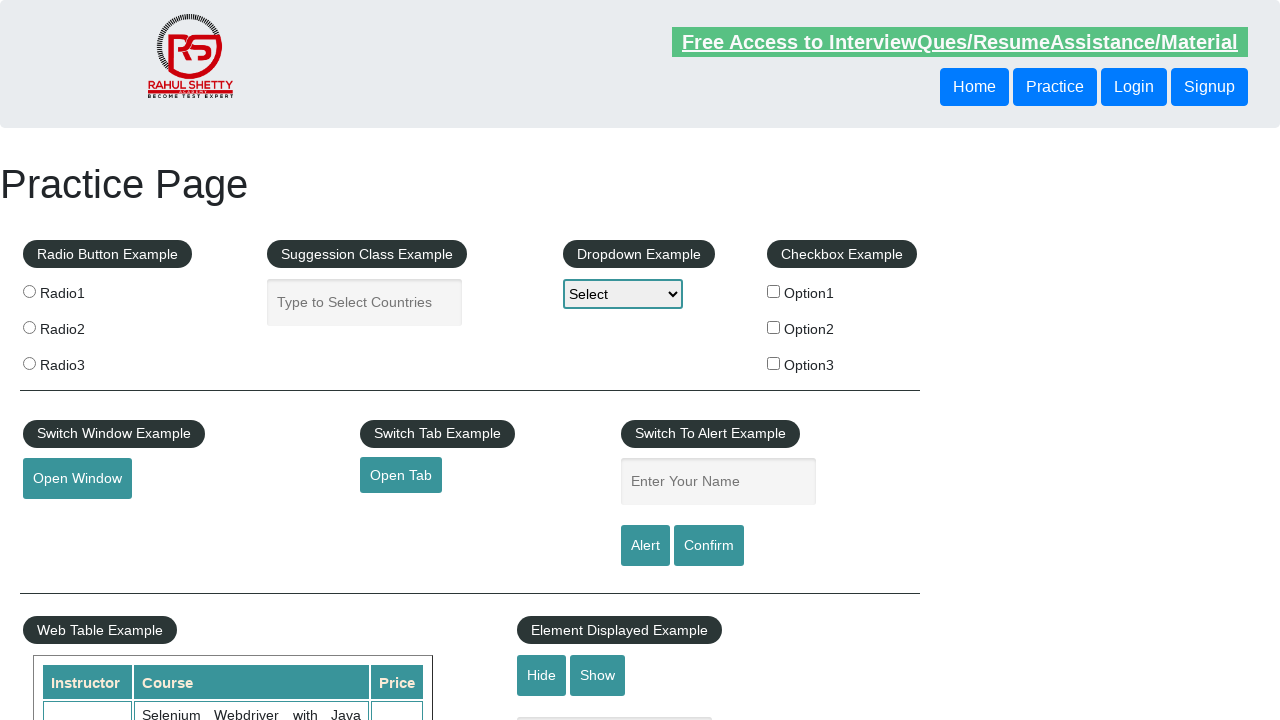

Navigated to AutomationPractice page
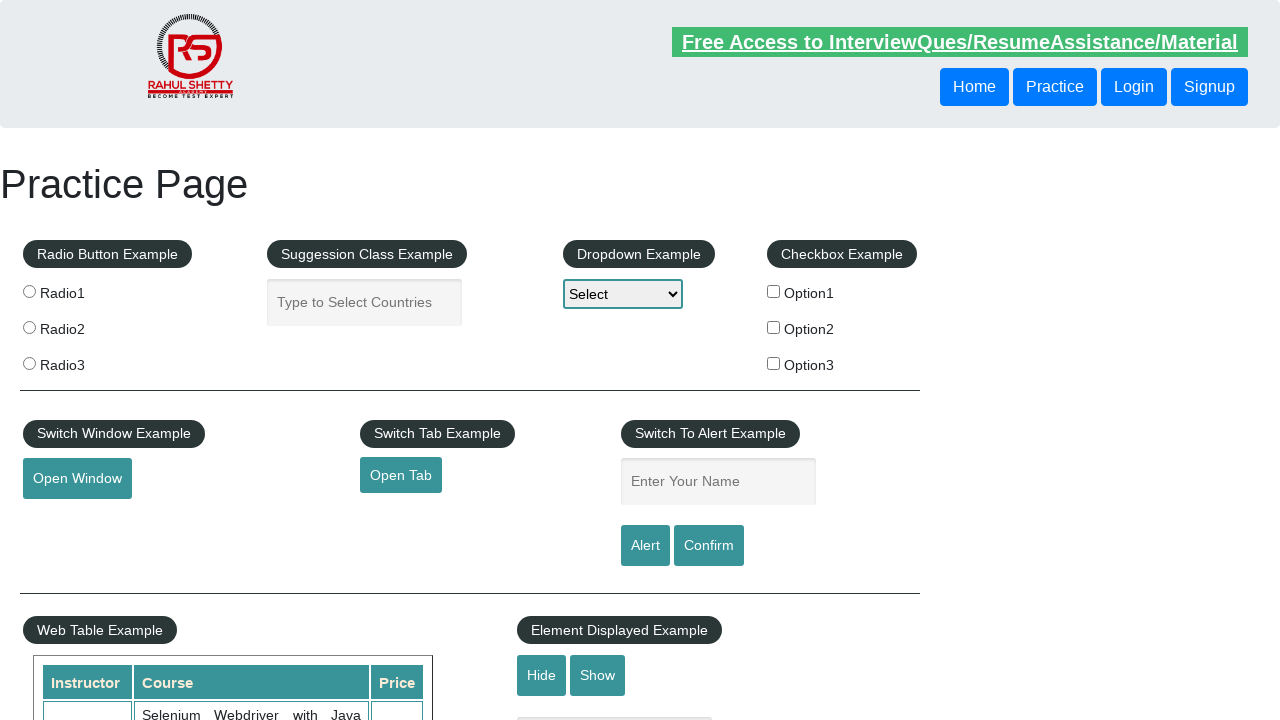

Set up dialog handler to capture and accept alerts
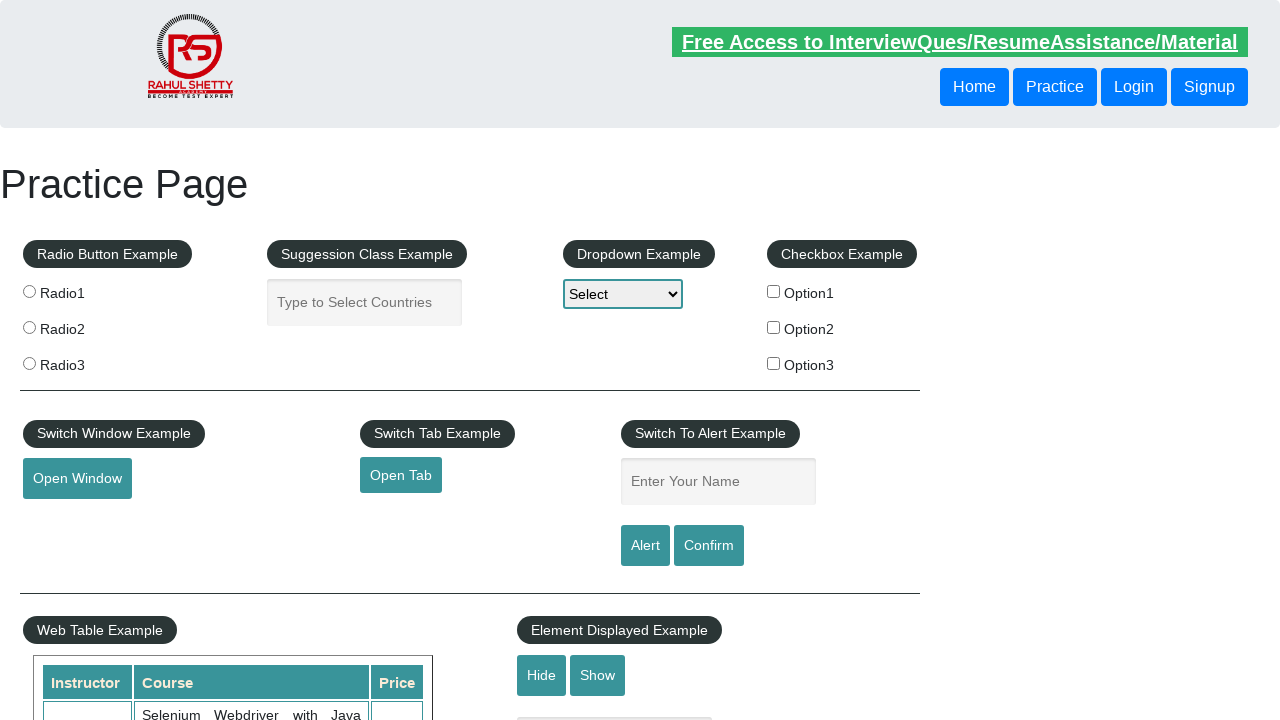

Clicked alert button to trigger JavaScript alert at (645, 546) on #alertbtn
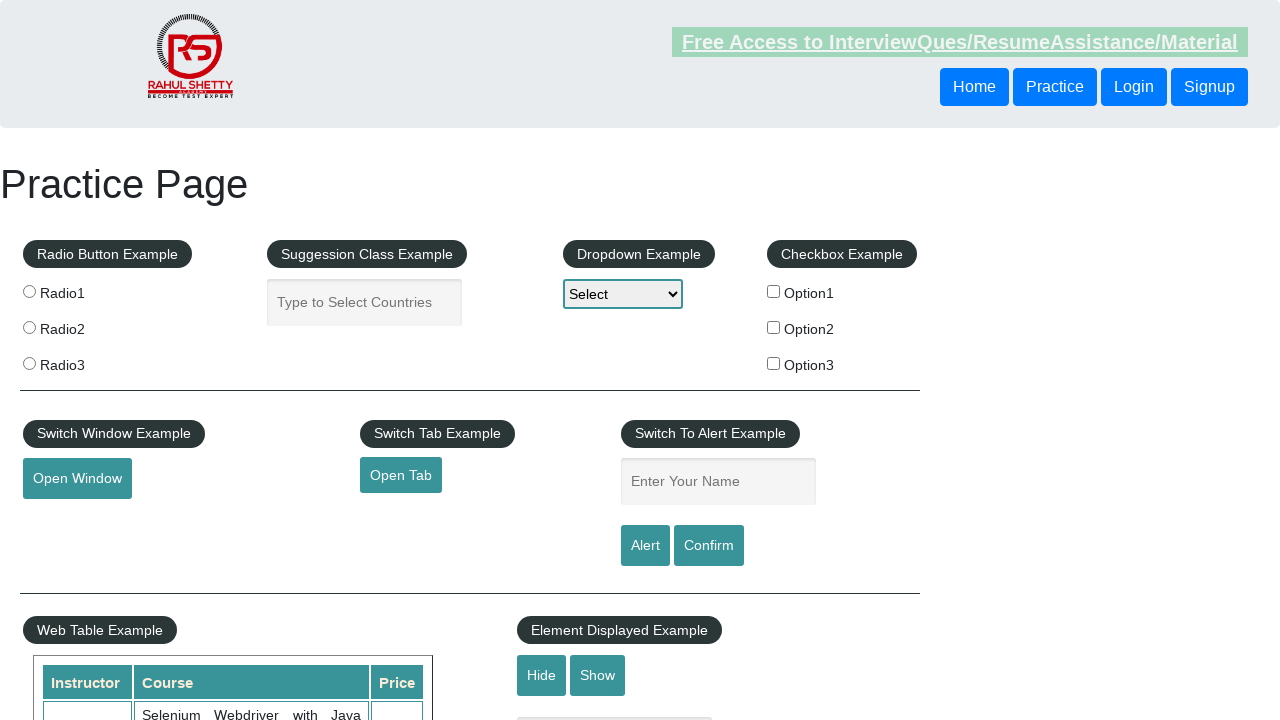

Waited for alert dialog to be processed
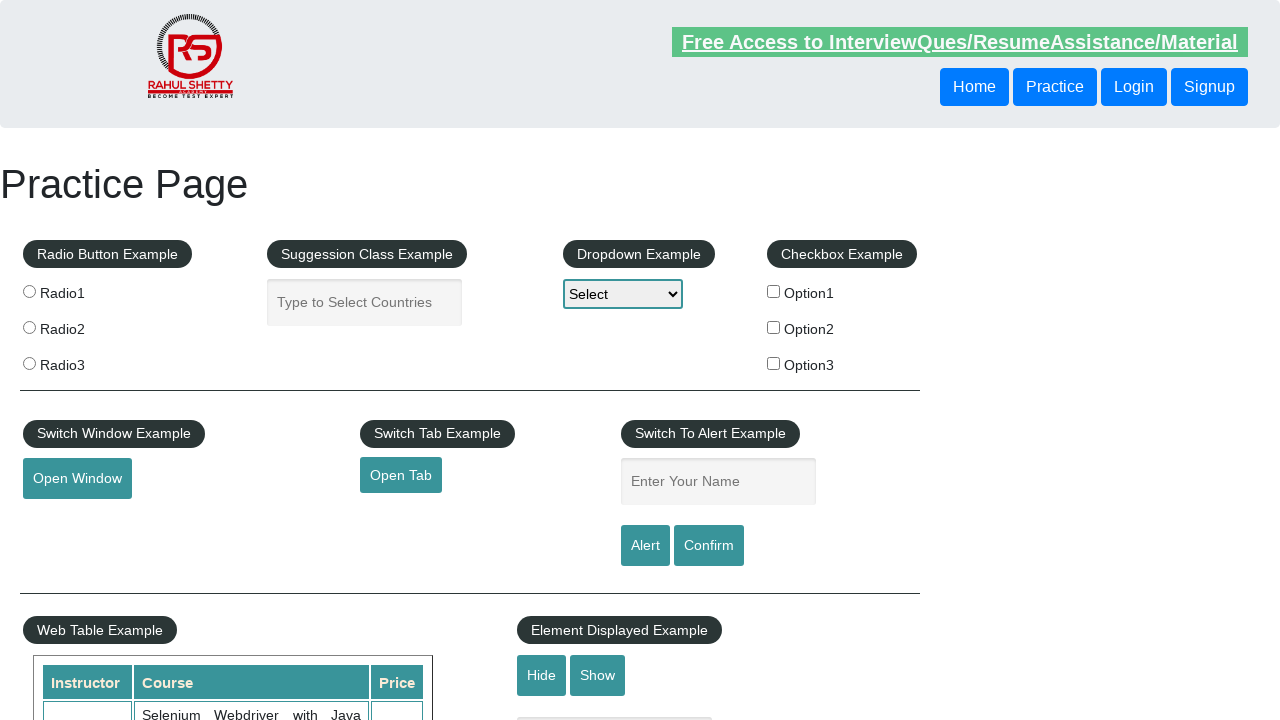

Verified alert text contains expected message
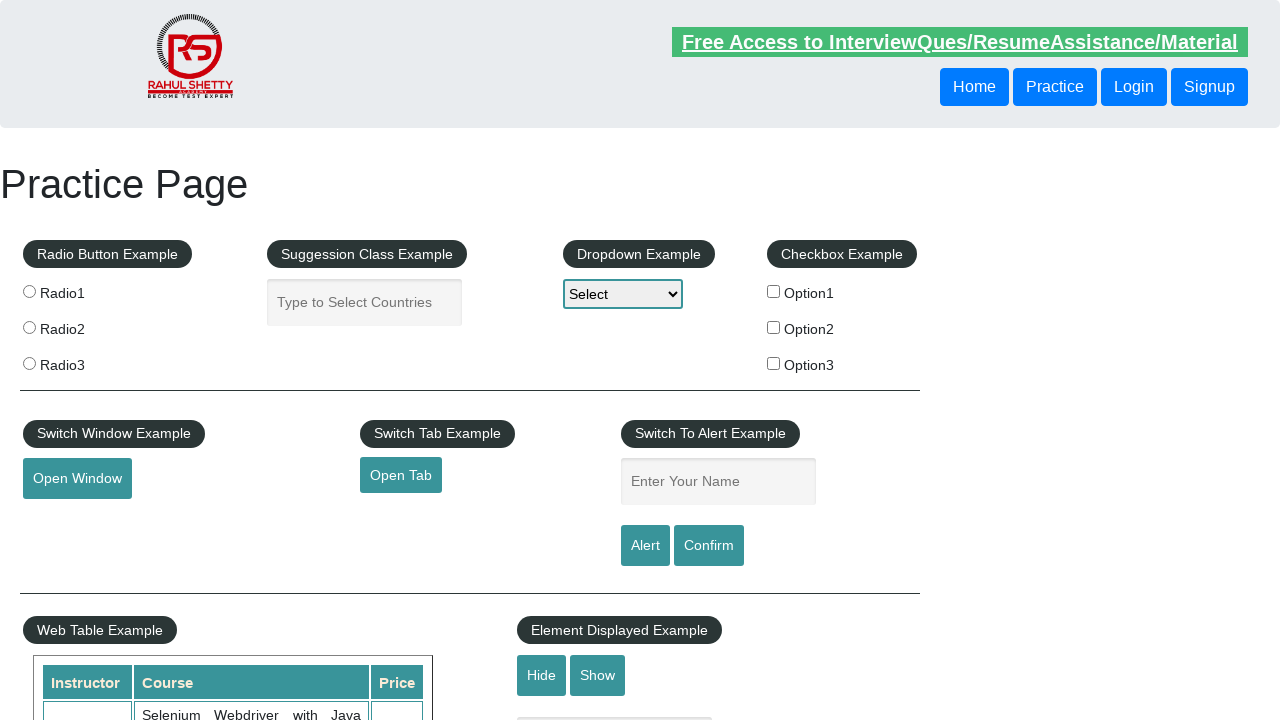

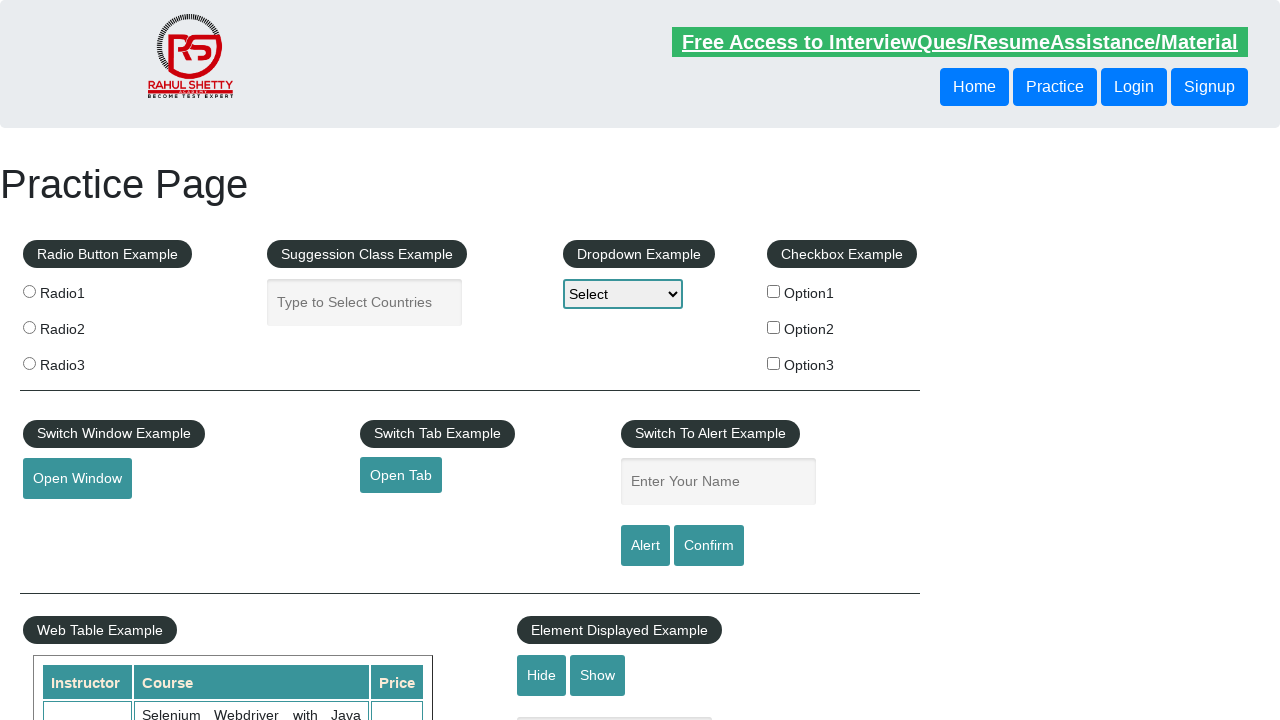